Tests accepting a simple JavaScript alert and verifying the result message

Starting URL: https://the-internet.herokuapp.com/javascript_alerts

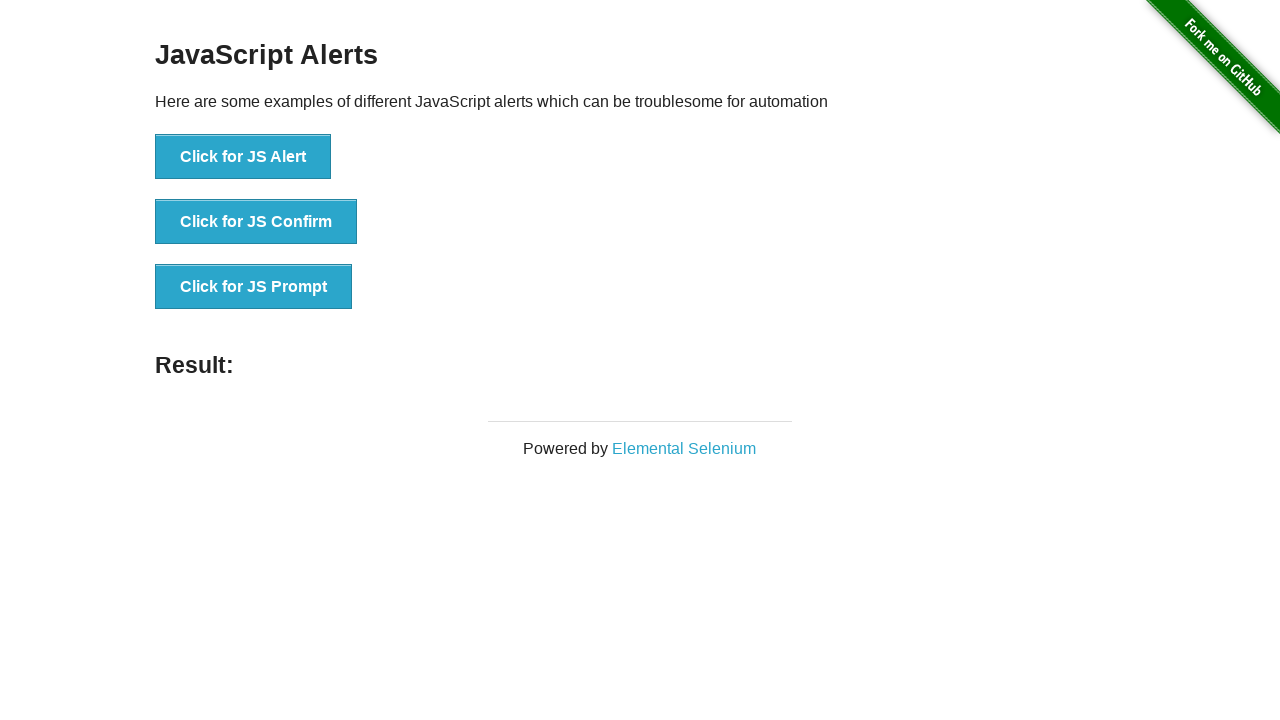

Set up dialog handler to accept alerts
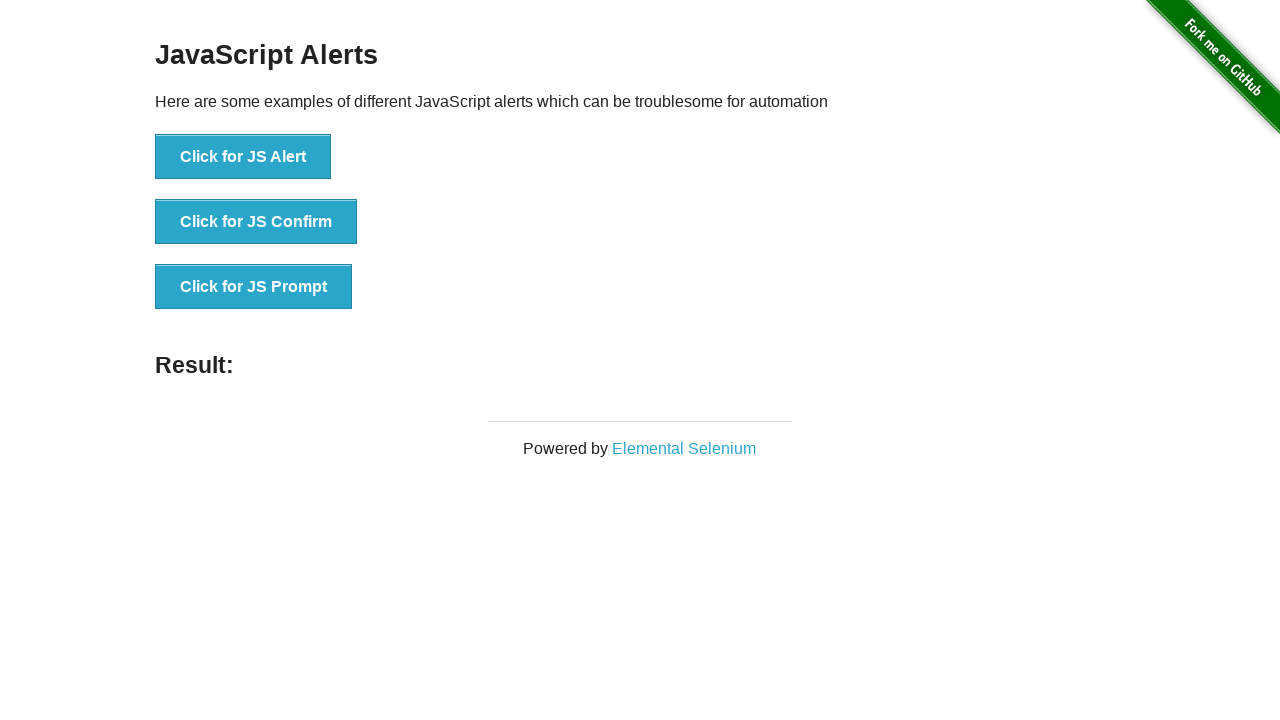

Clicked the first alert button at (243, 157) on xpath=//*[1]/button
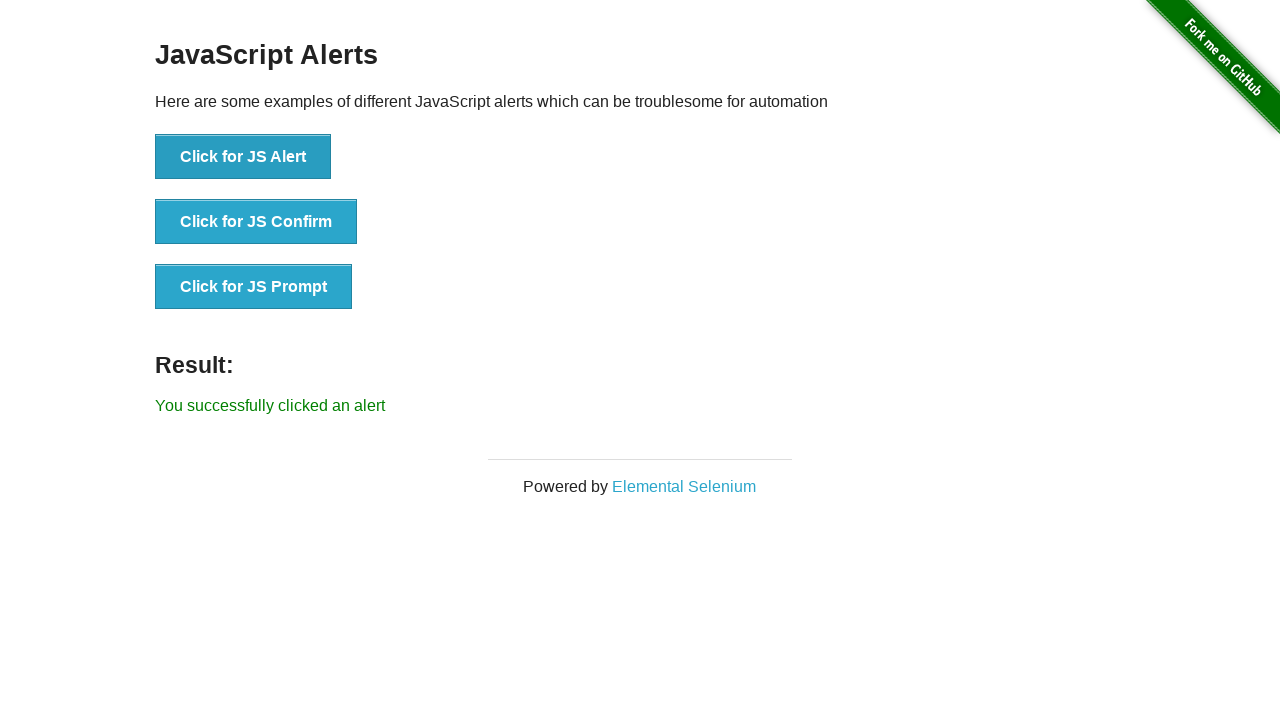

Waited 500ms for alert to be processed
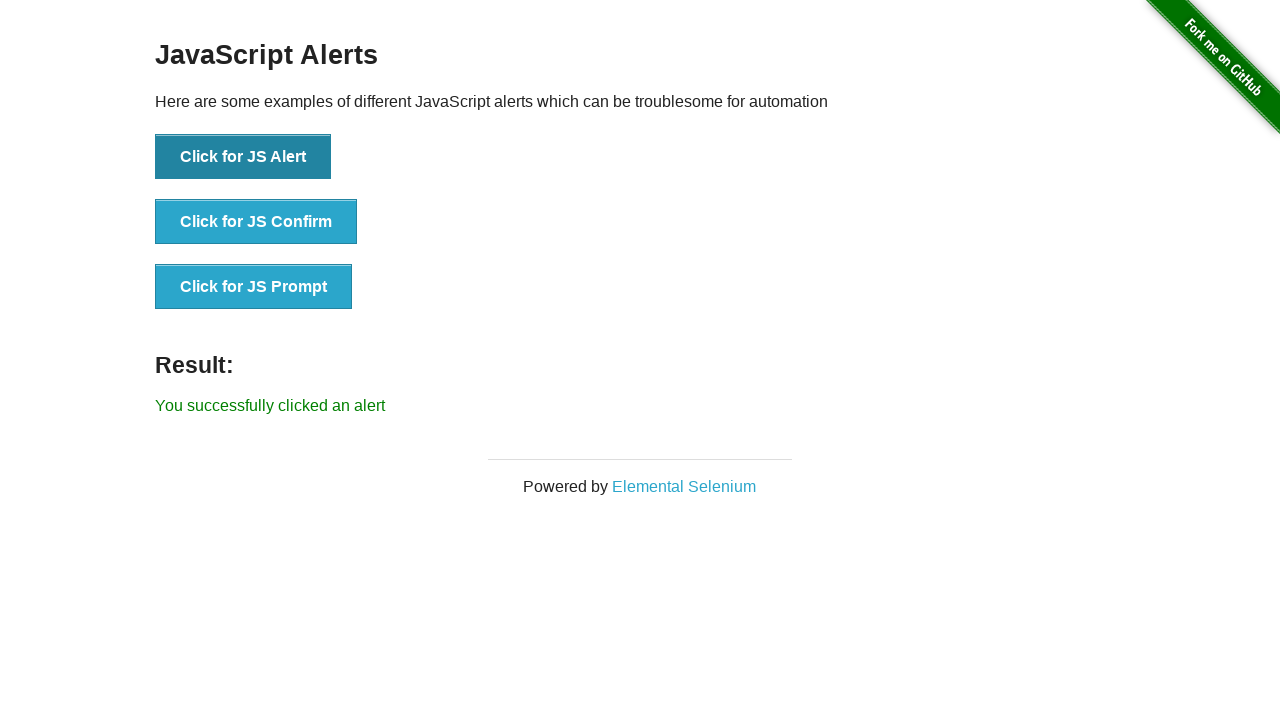

Located result element
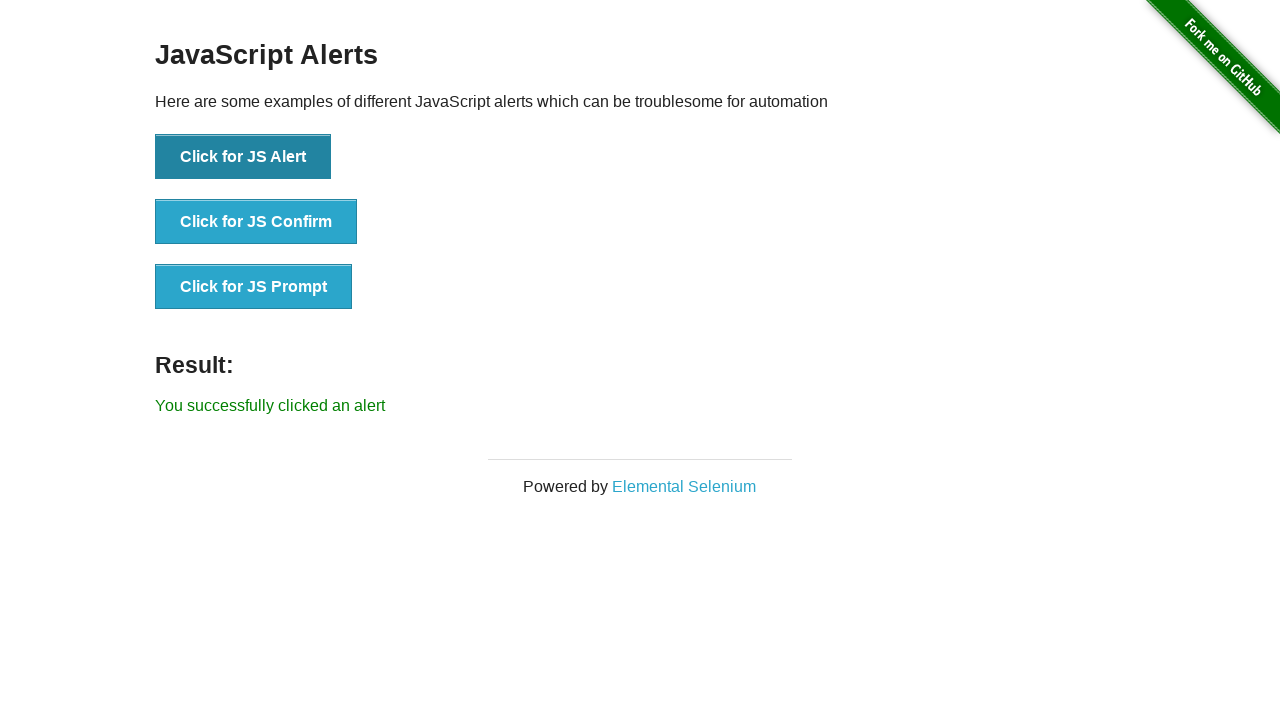

Verified result message: 'You successfully clicked an alert'
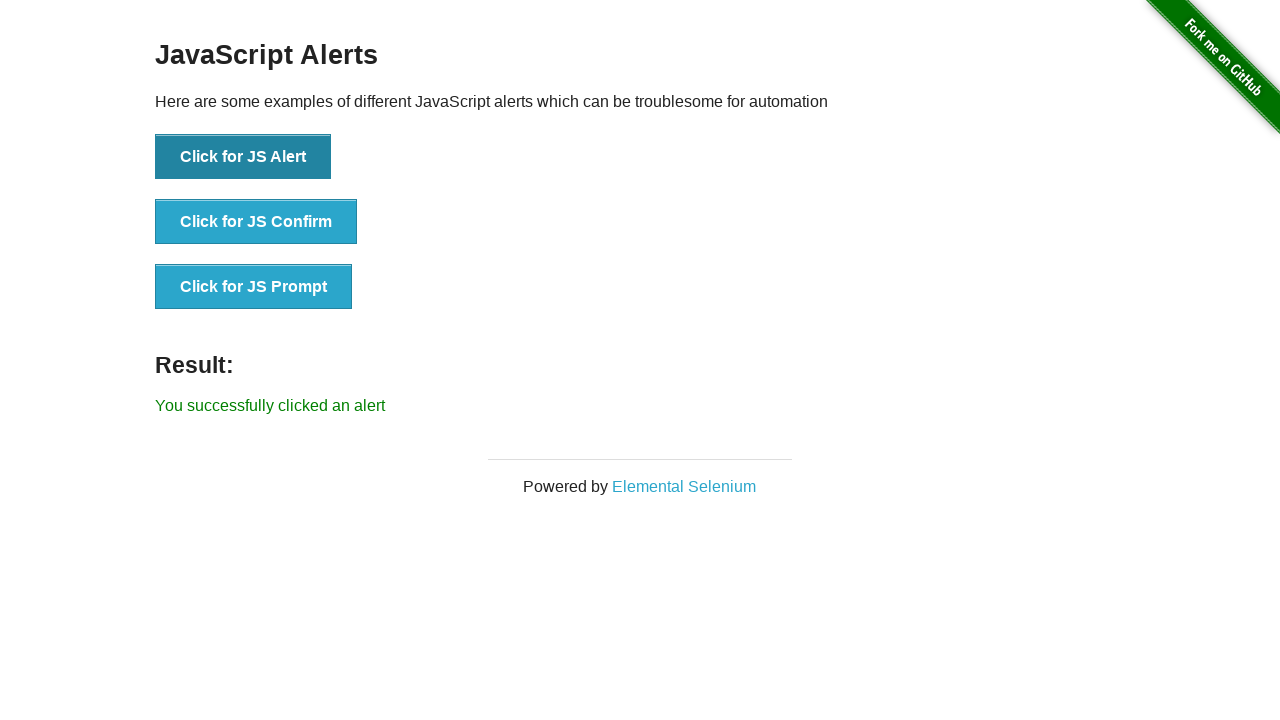

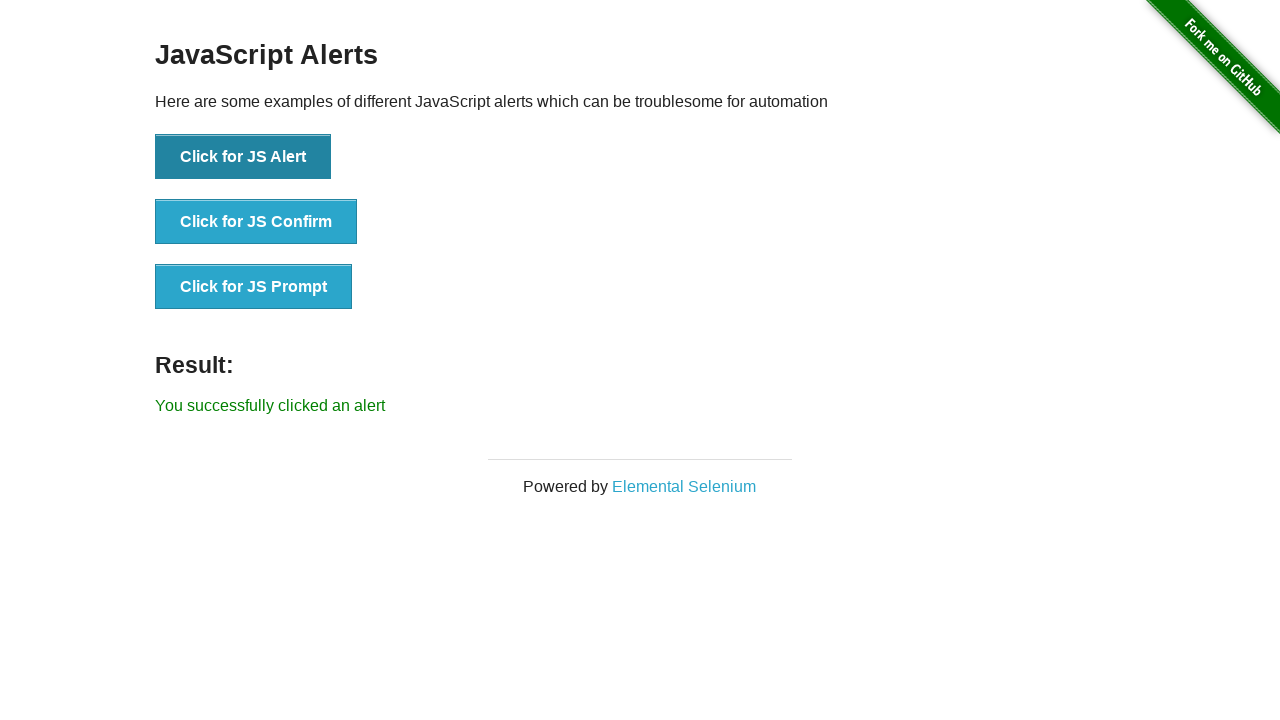